Tests the jQuery UI Dialog demo by navigating to the Dialog section, switching to the iframe, and clicking the close button on the dialog

Starting URL: https://jqueryui.com

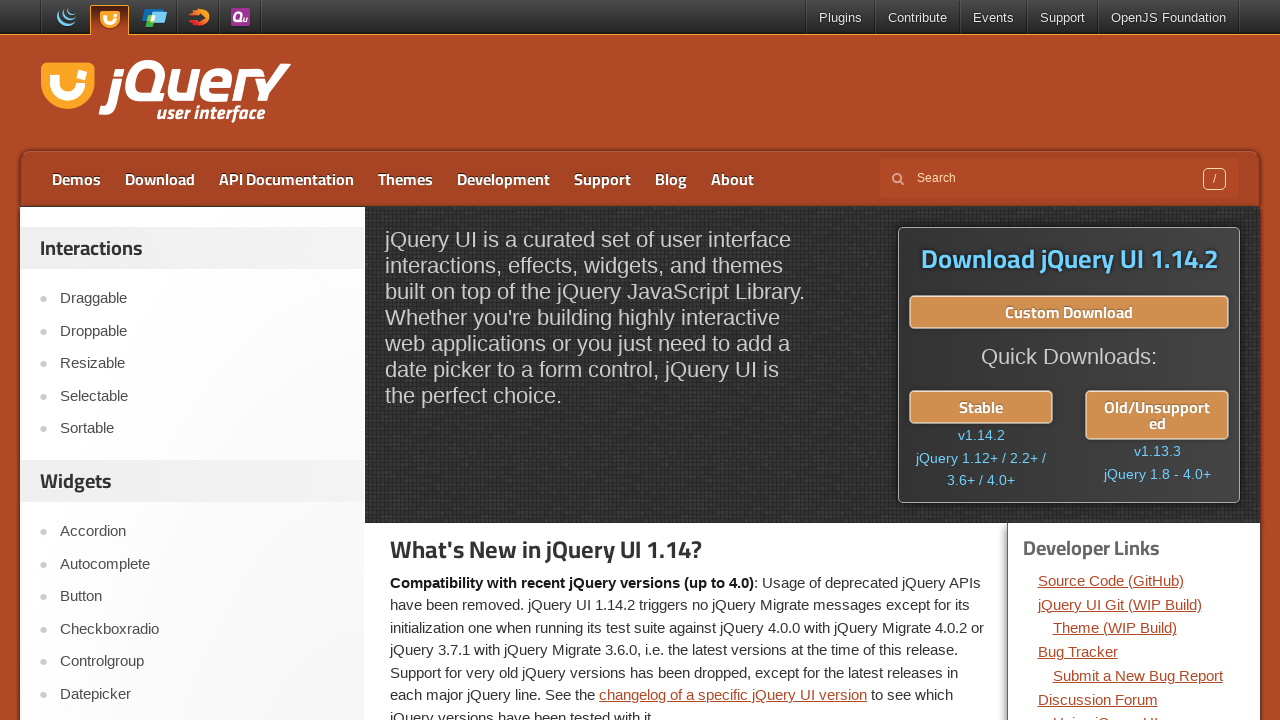

Clicked Dialog link in navigation at (202, 709) on a:text('Dialog')
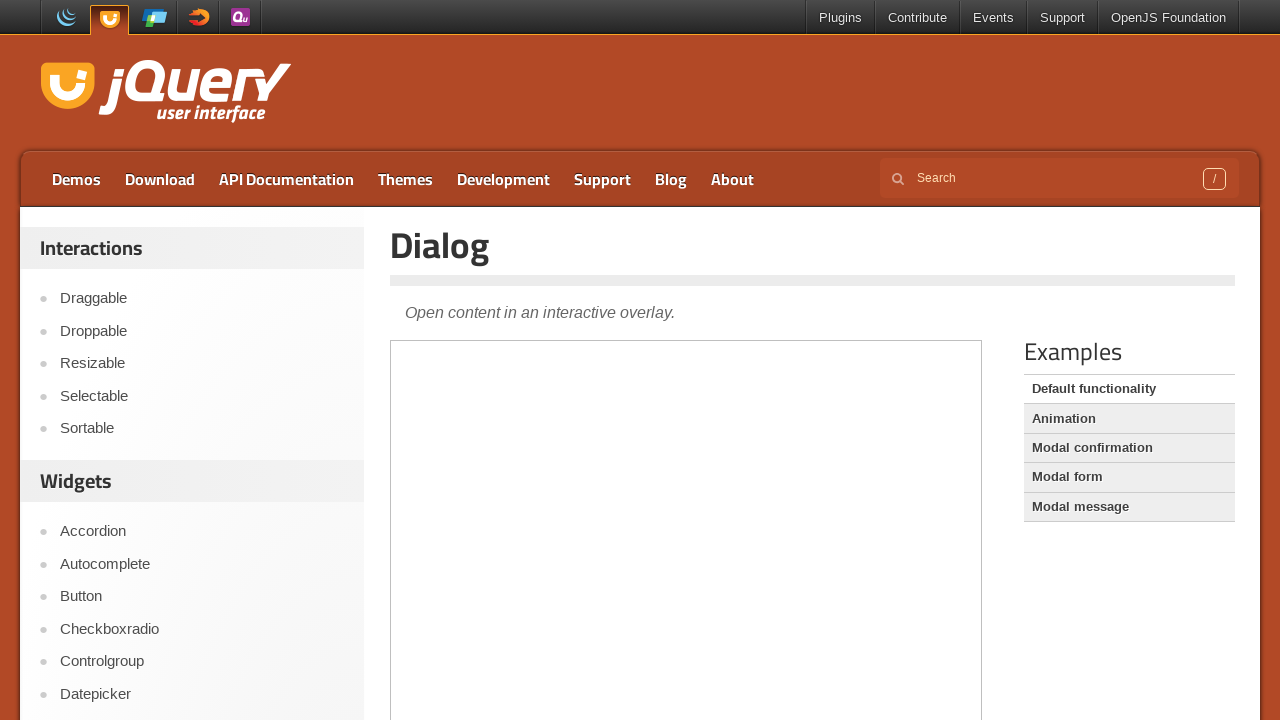

Located and switched to iframe
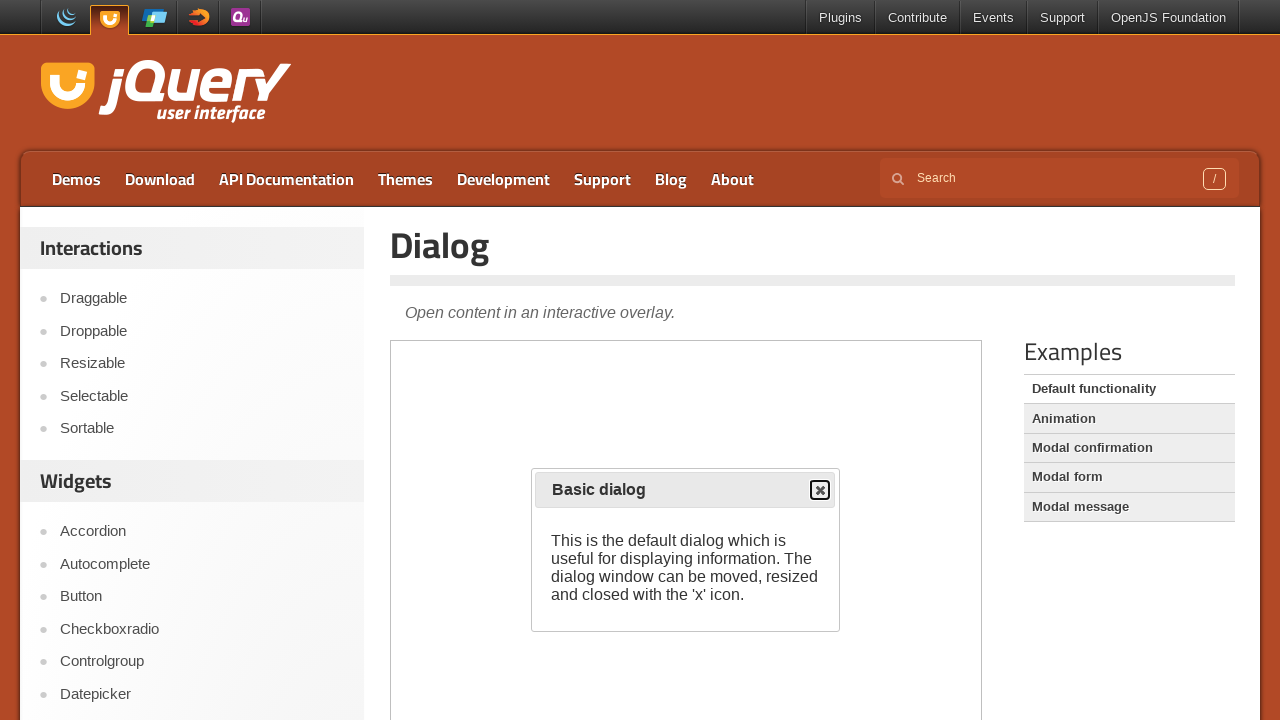

Clicked close button on the dialog at (820, 490) on iframe >> nth=0 >> internal:control=enter-frame >> span.ui-icon-closethick
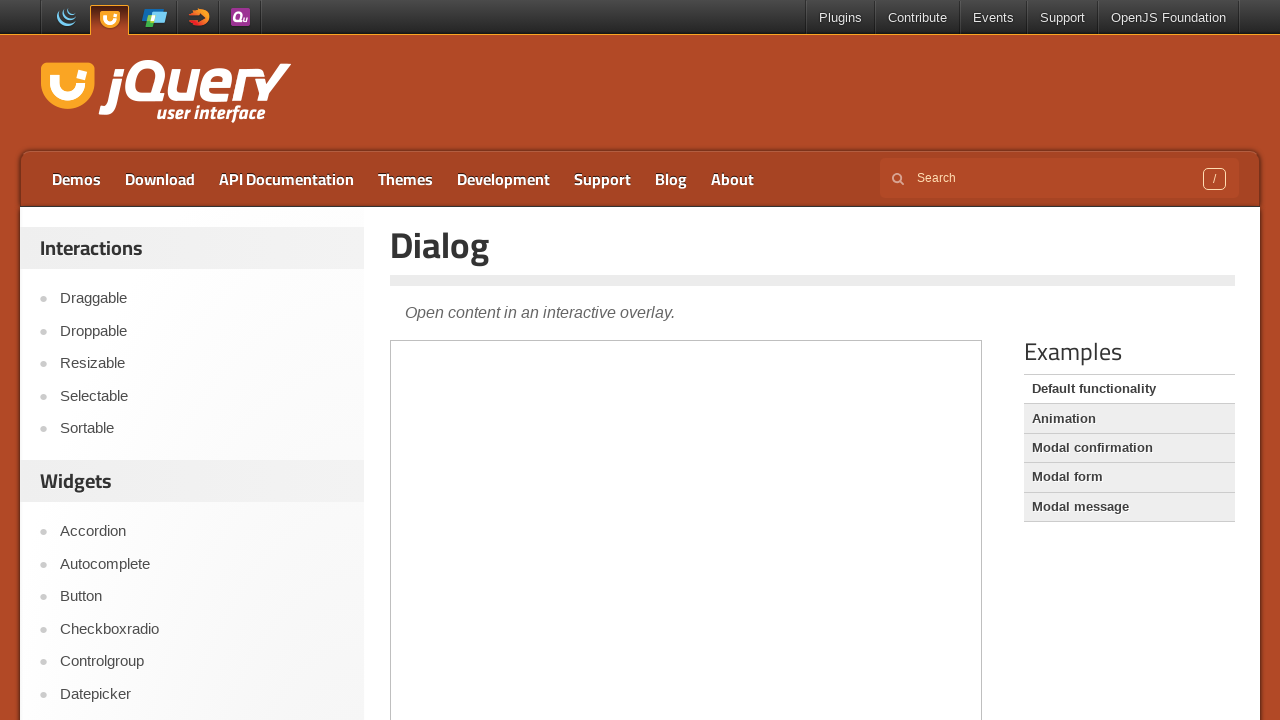

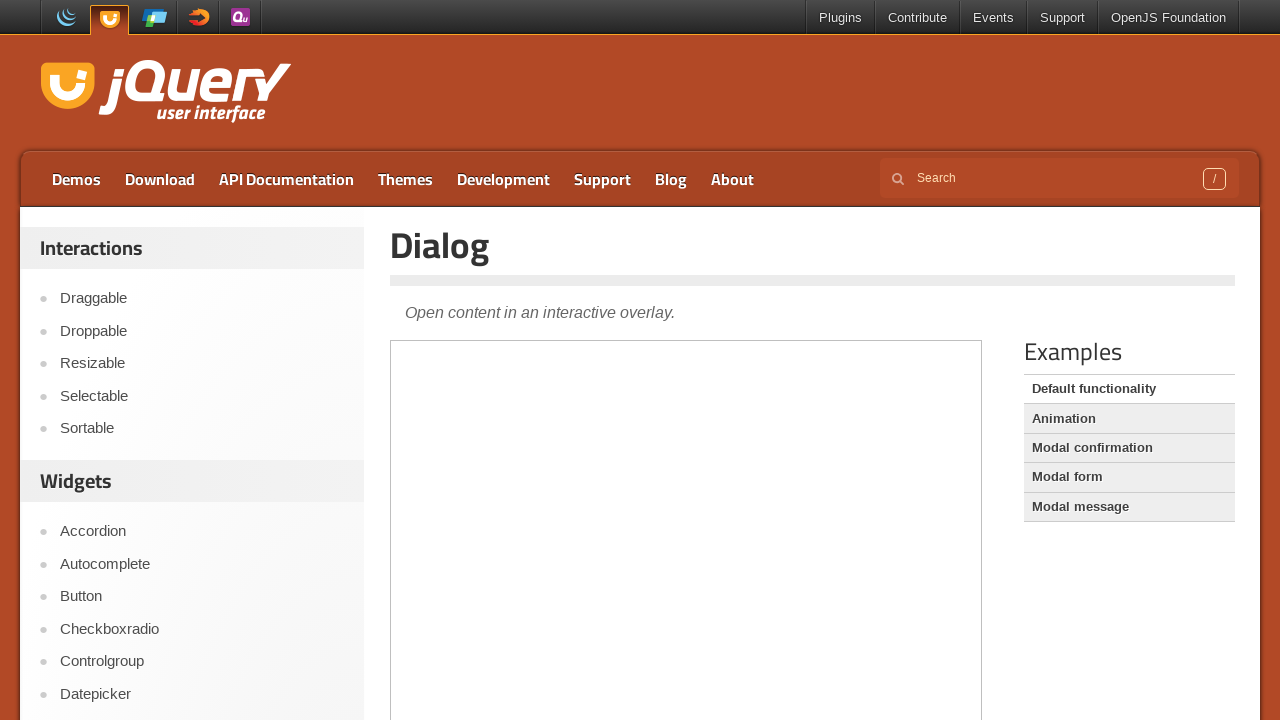